Tests various button interactions on a demo page including clicking buttons, checking button states, getting button properties, and performing mouse hover actions

Starting URL: https://www.leafground.com/button.xhtml

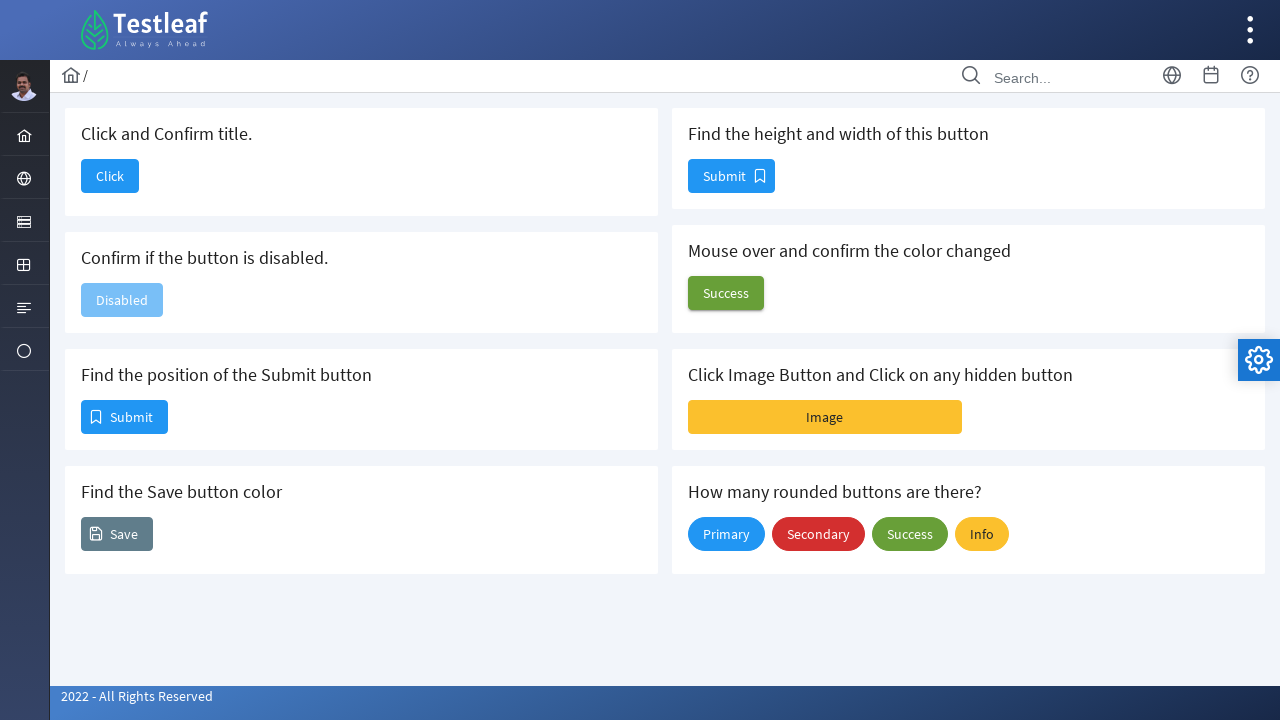

Clicked the title button at (110, 176) on button[name='j_idt88:j_idt90']
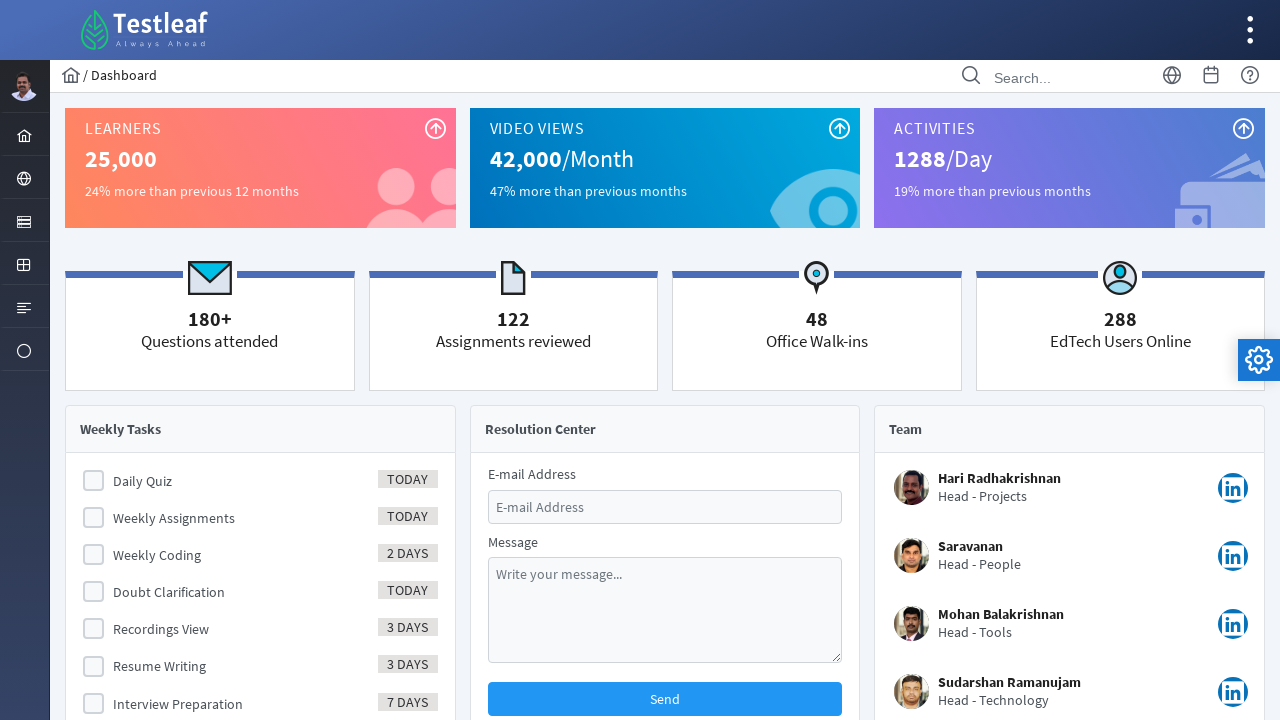

Navigated back to main page
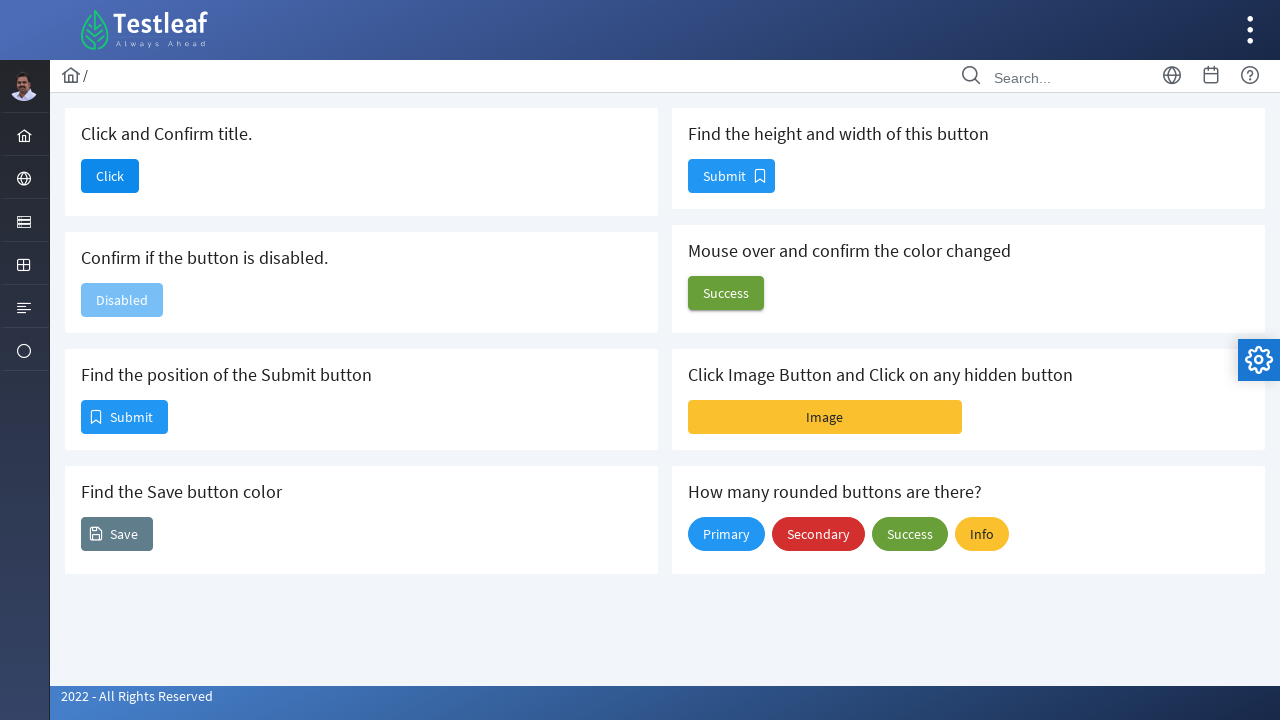

Located the disabled button
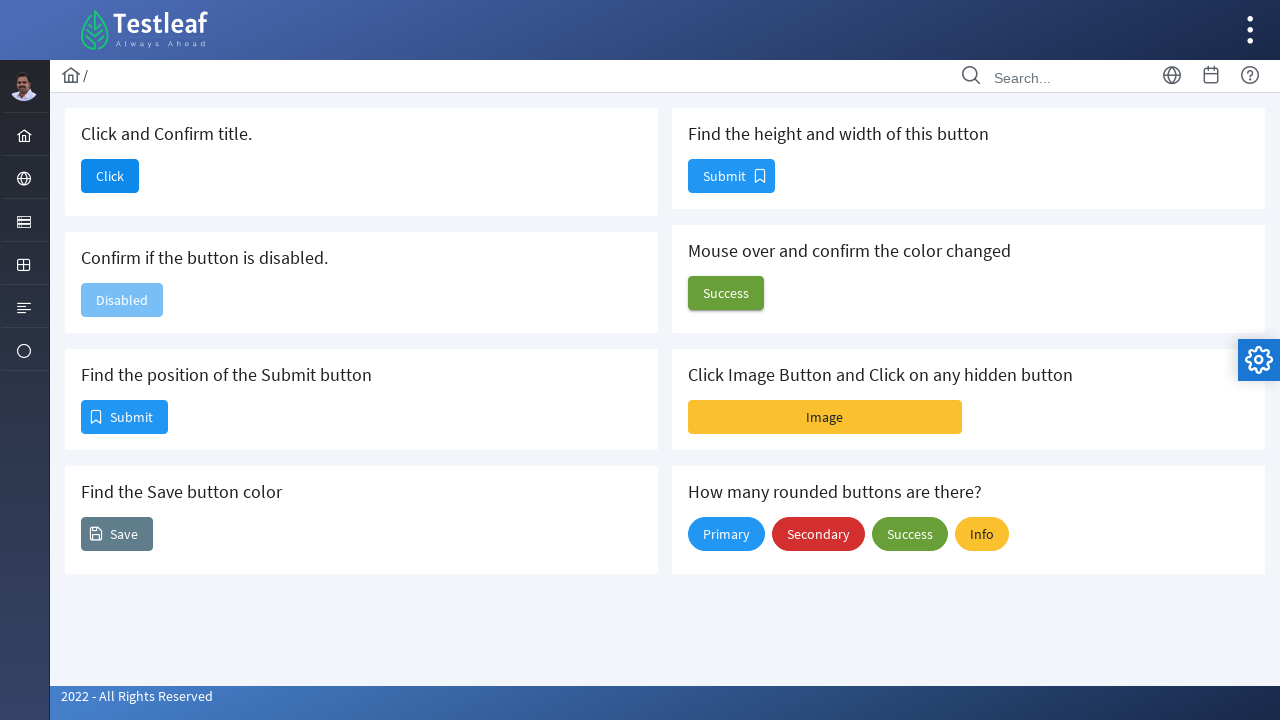

Checked if button is enabled
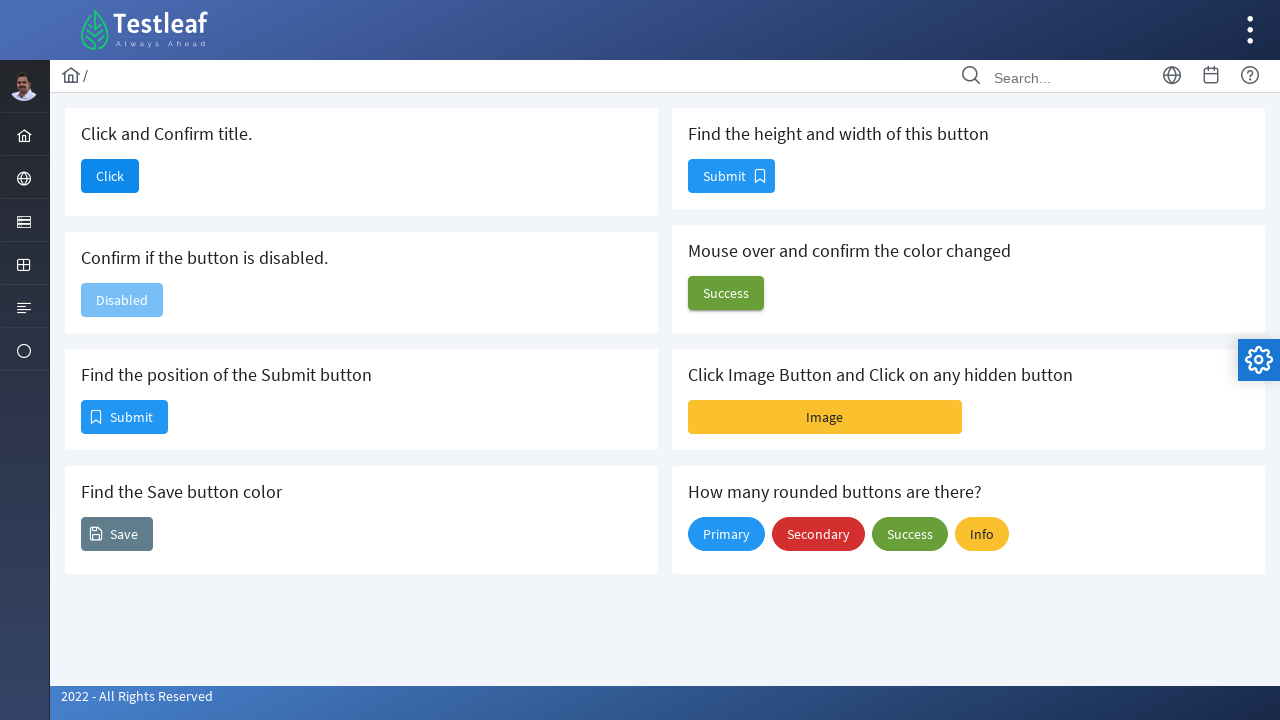

Located the position button
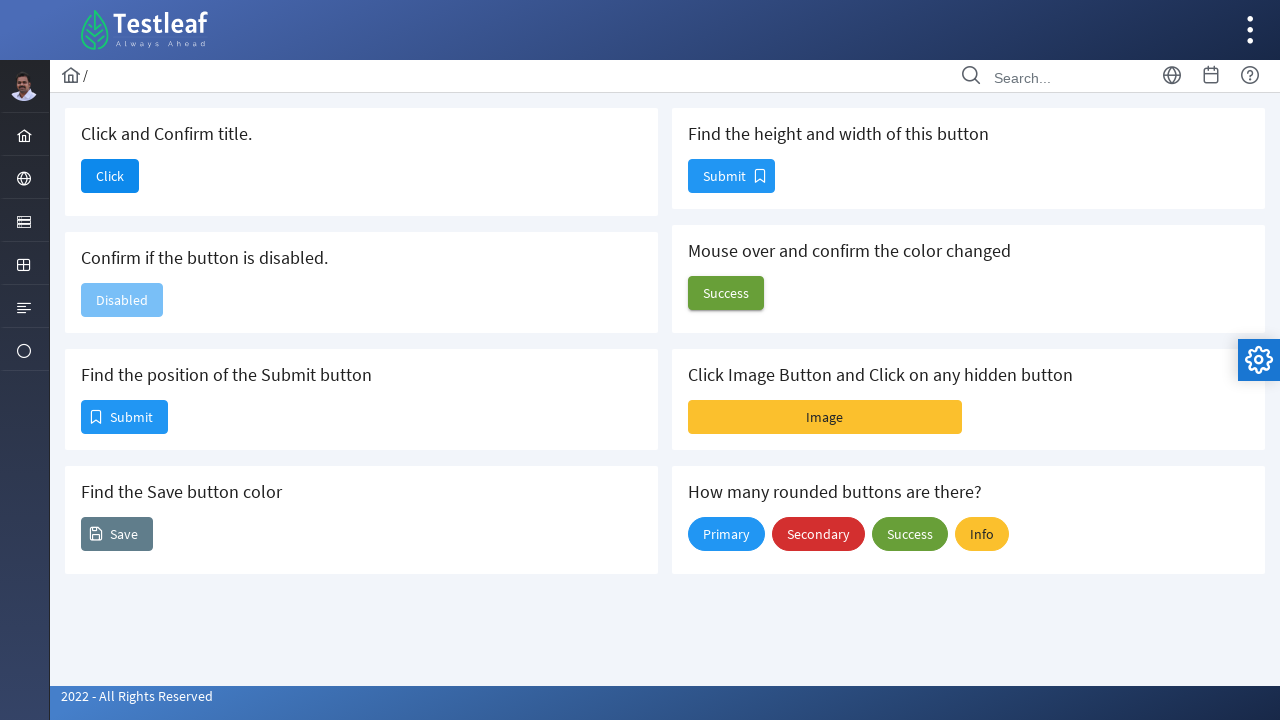

Retrieved bounding box of position button
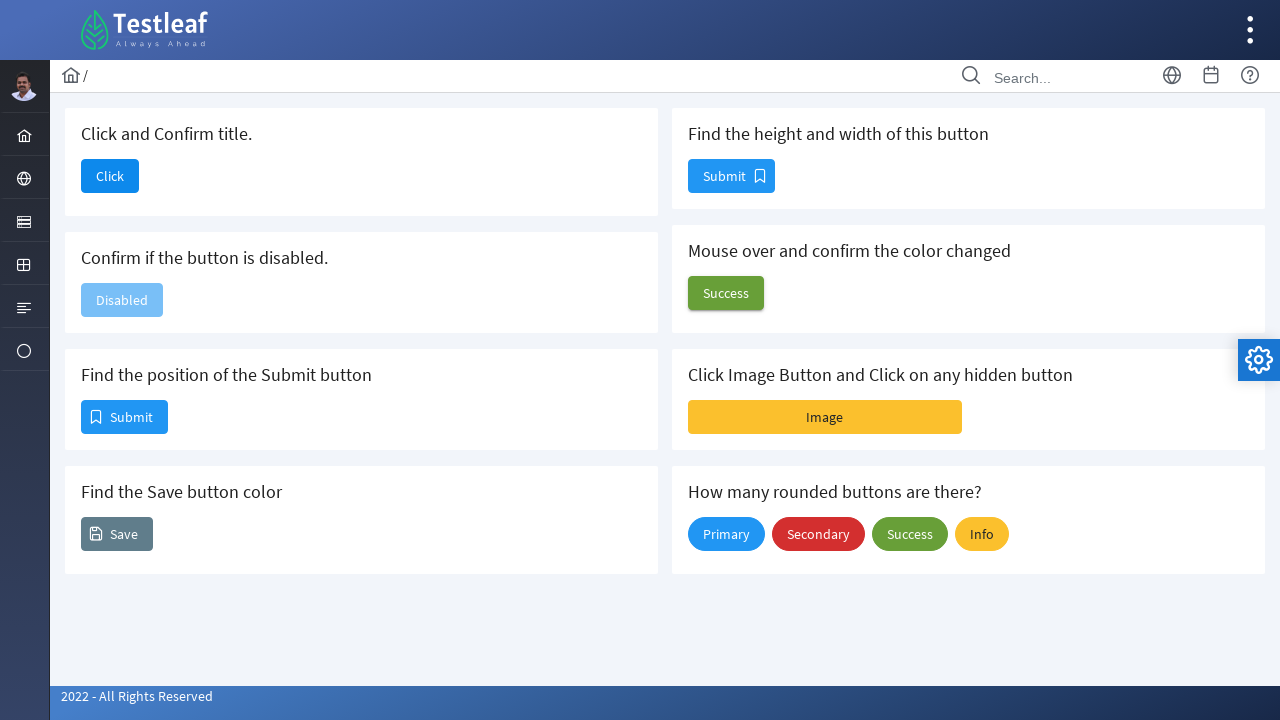

Extracted button position - X: 81, Y: 400
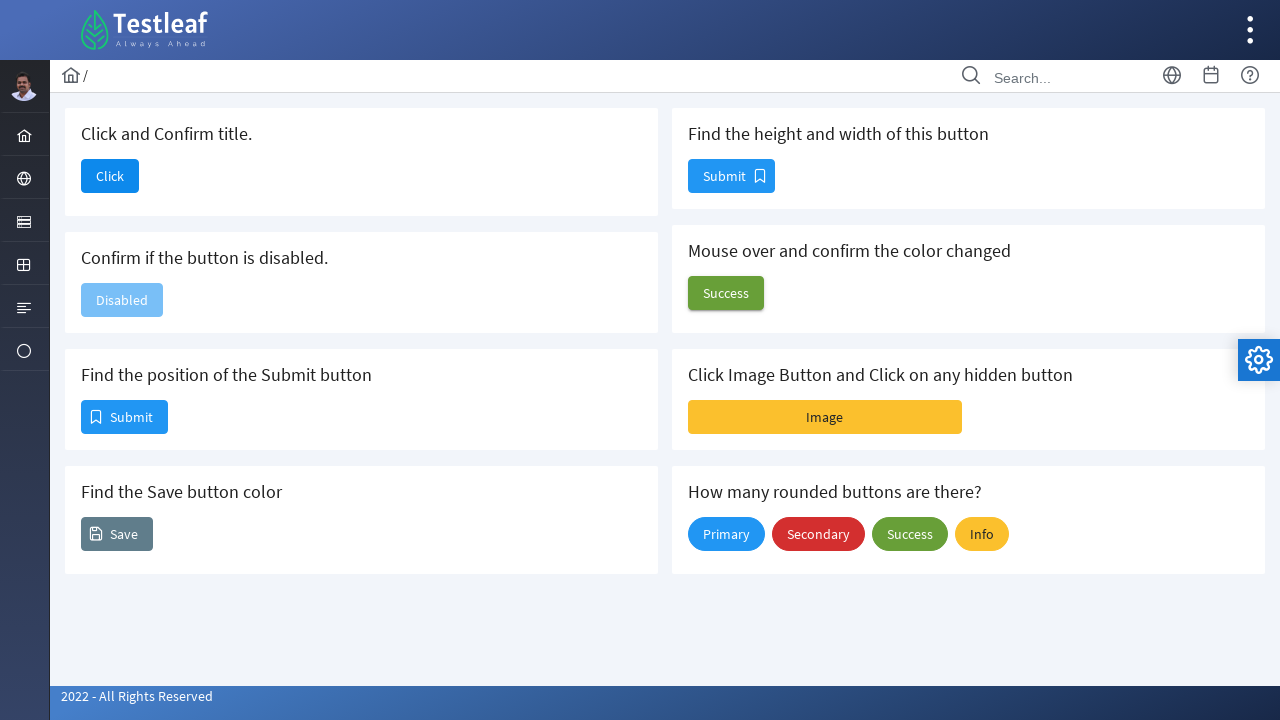

Located the color button
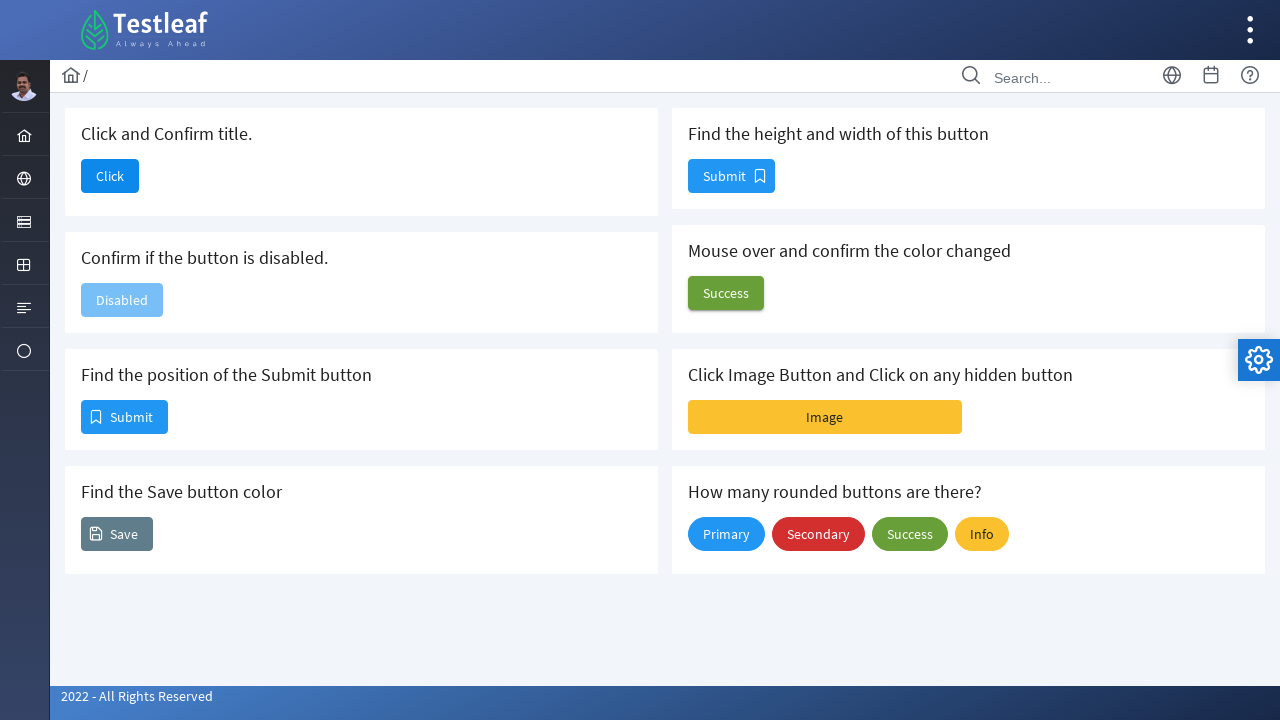

Retrieved button color: rgb(96, 125, 139) none repeat scroll 0% 0% / auto padding-box border-box
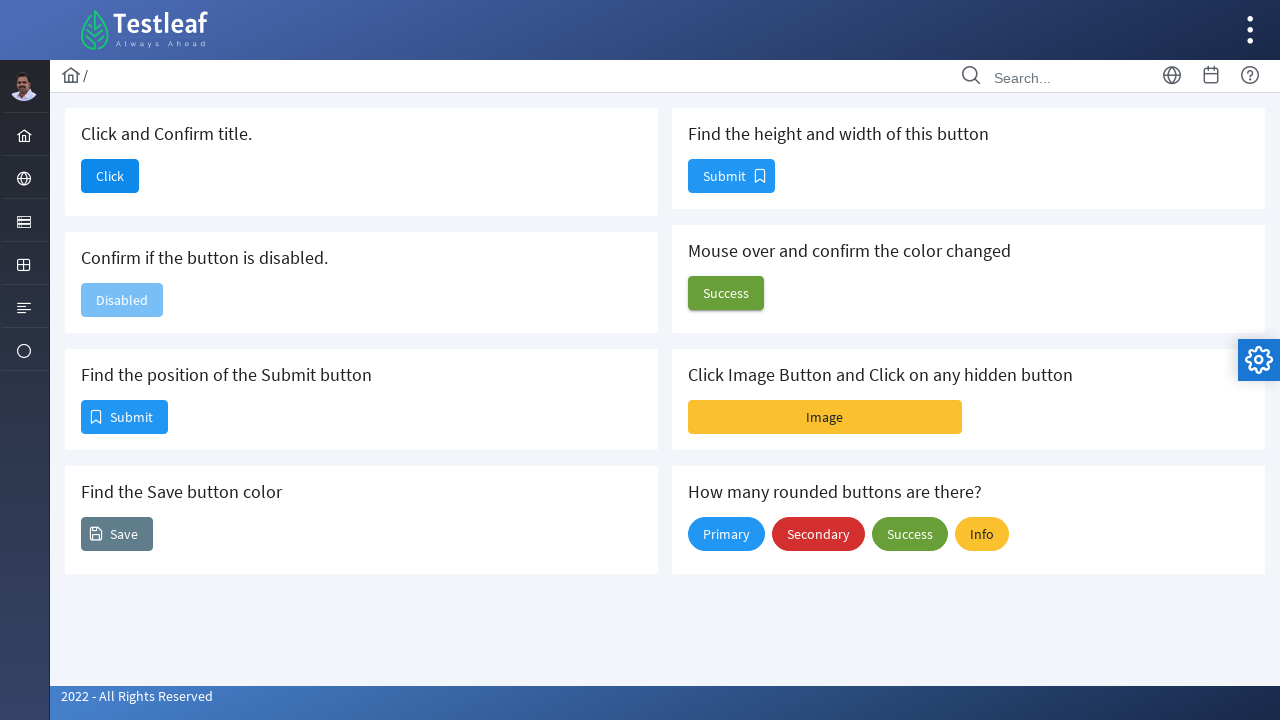

Located the size button
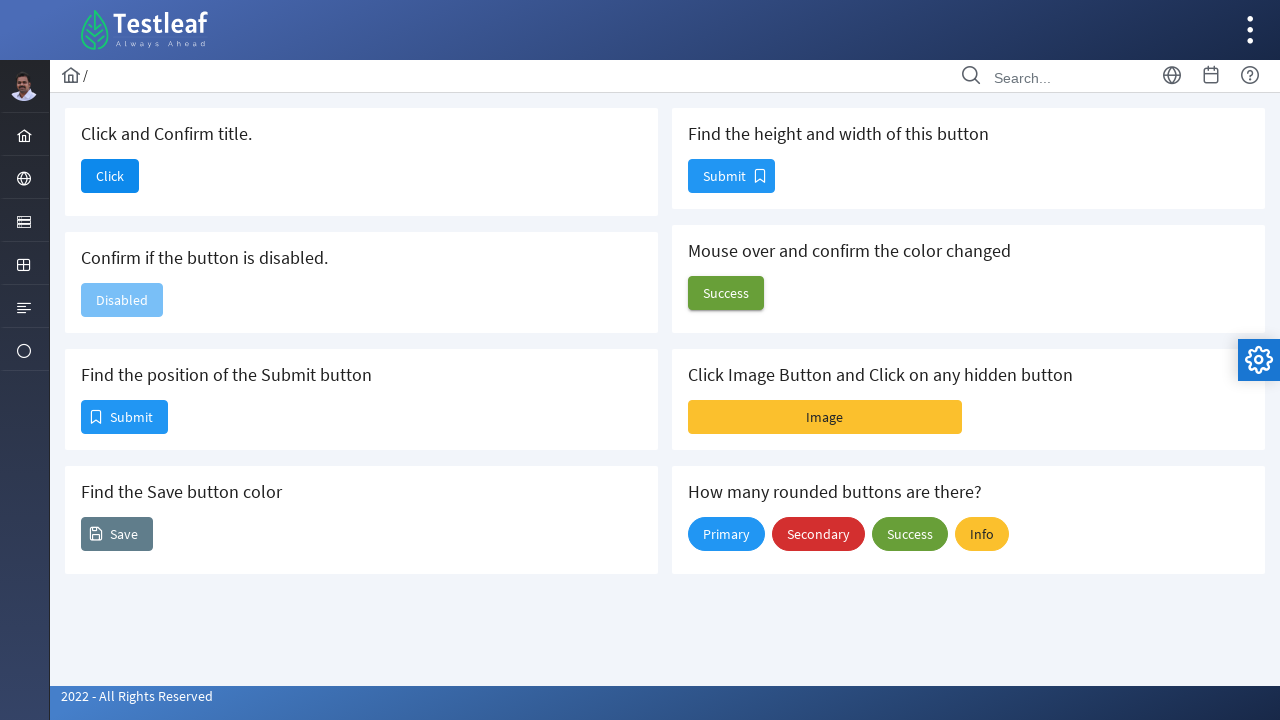

Retrieved bounding box of size button
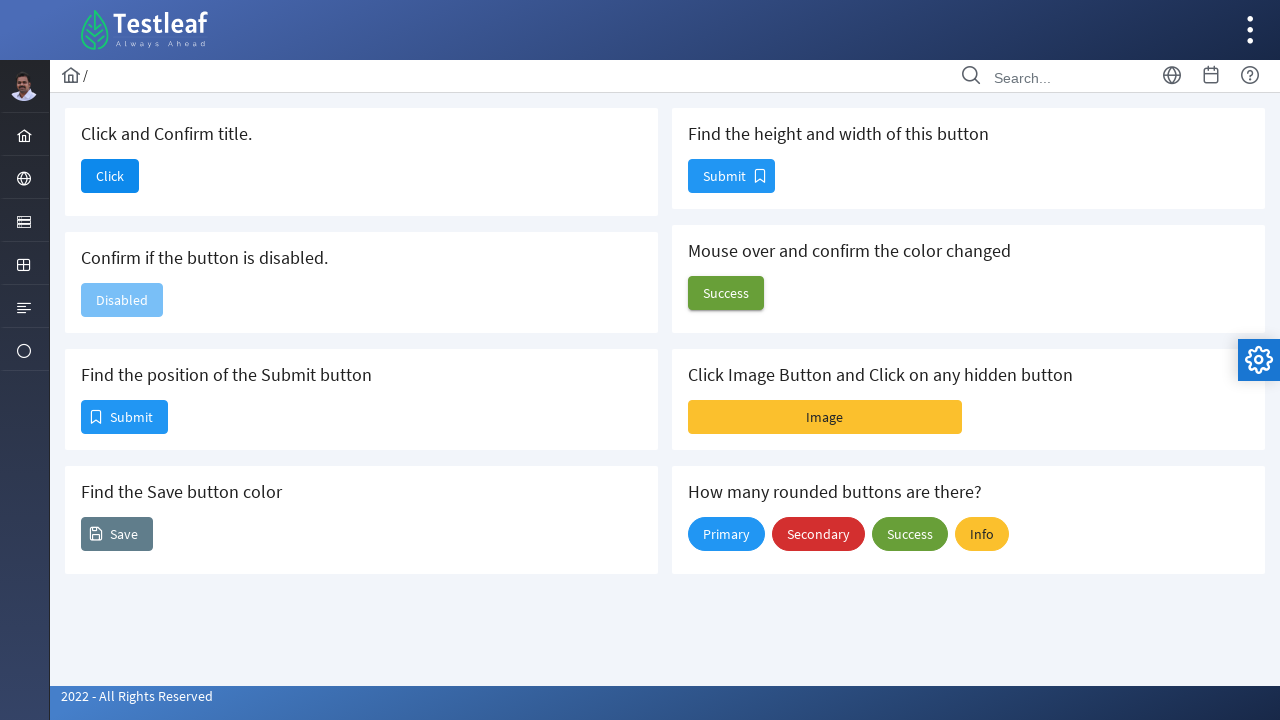

Extracted button dimensions - Height: 34, Width: 87
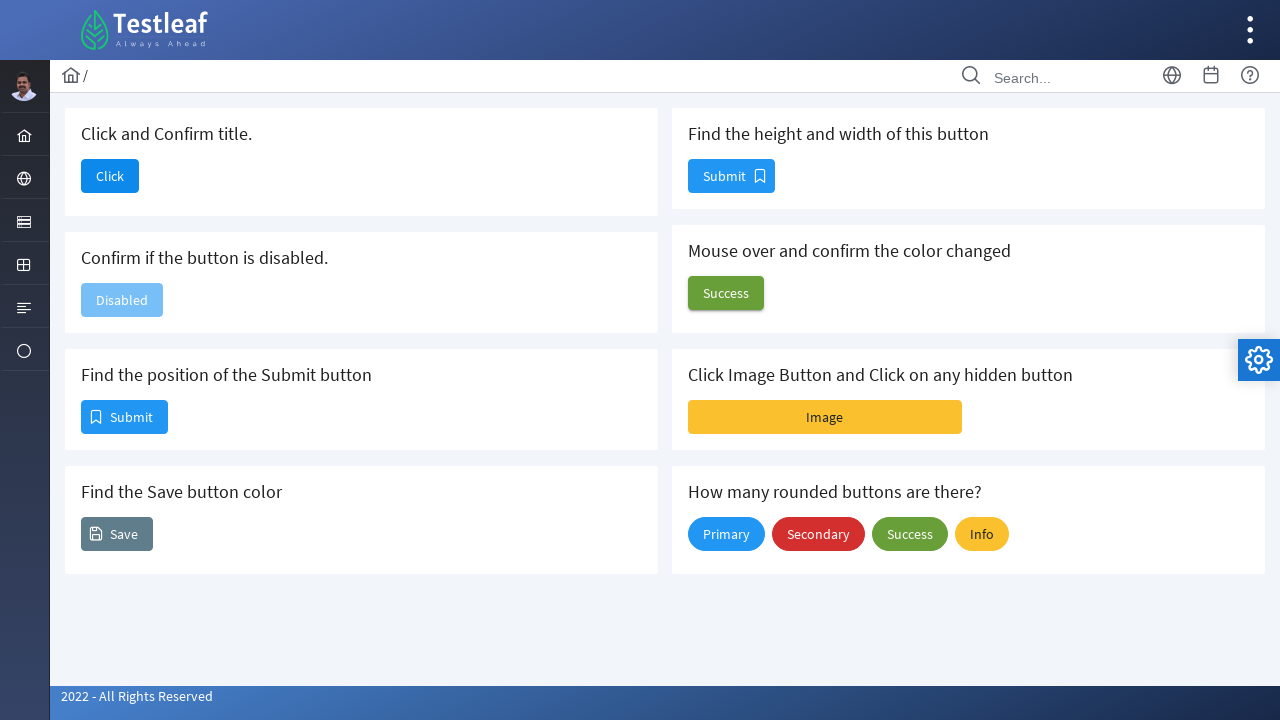

Located the hover button
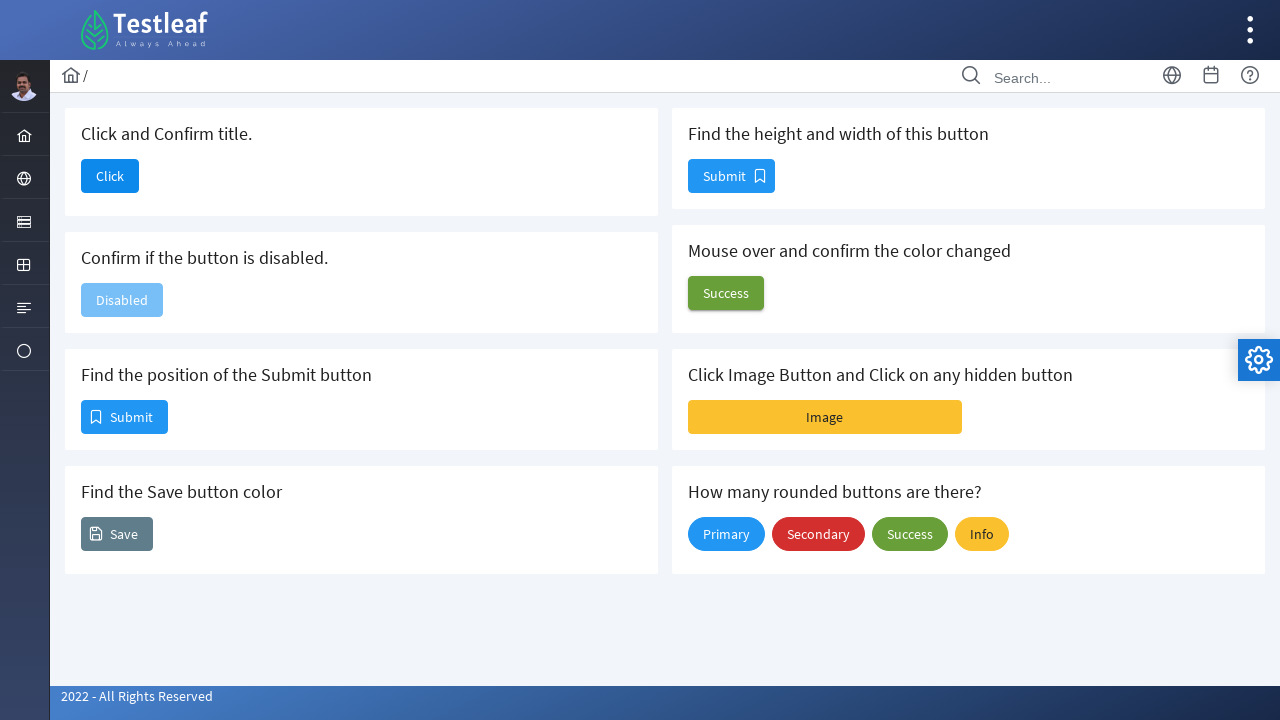

Retrieved button color before hover: rgb(104, 159, 56) none repeat scroll 0% 0% / auto padding-box border-box
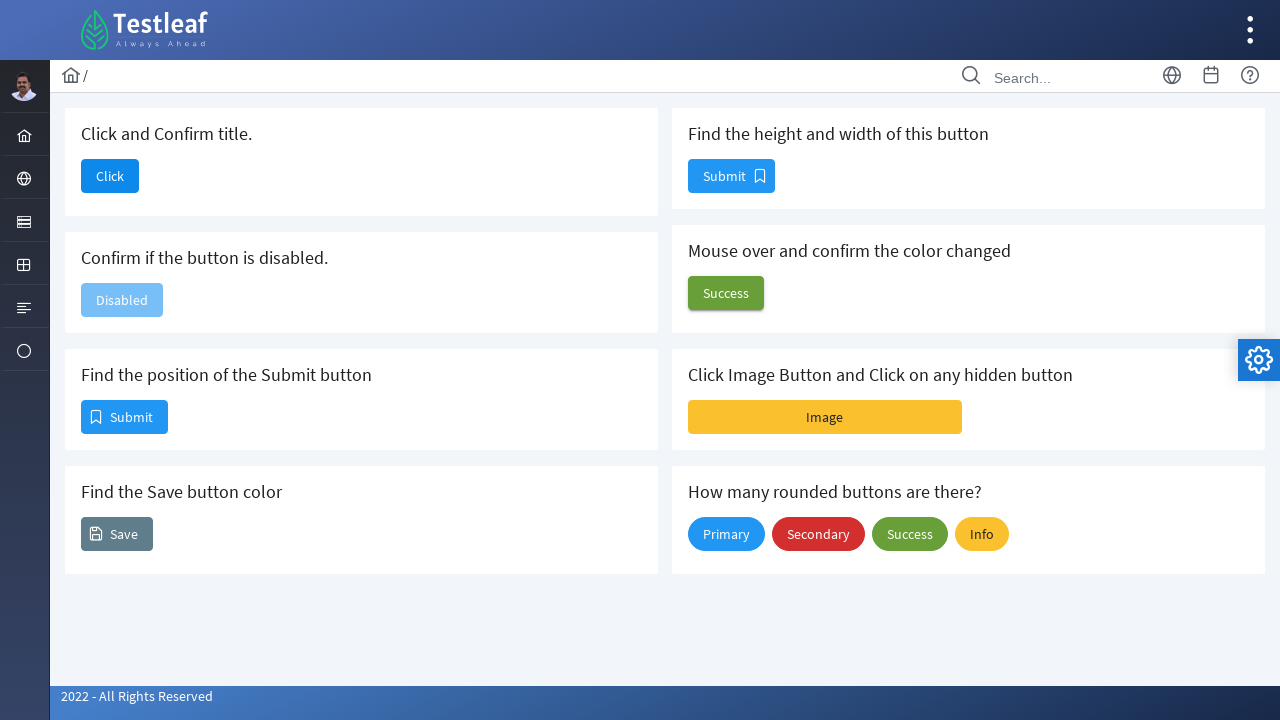

Hovered over the button at (726, 293) on button[name='j_idt88:j_idt100']
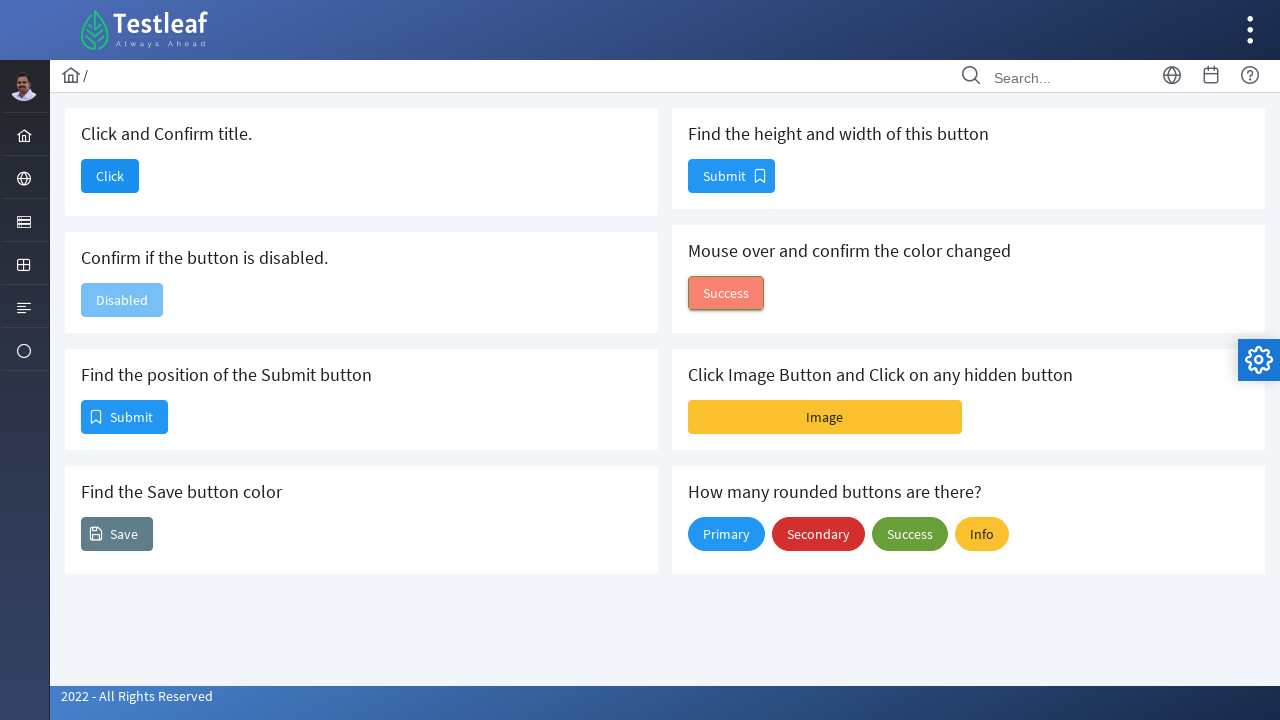

Retrieved button color after hover: rgb(94, 143, 50) none repeat scroll 0% 0% / auto padding-box border-box
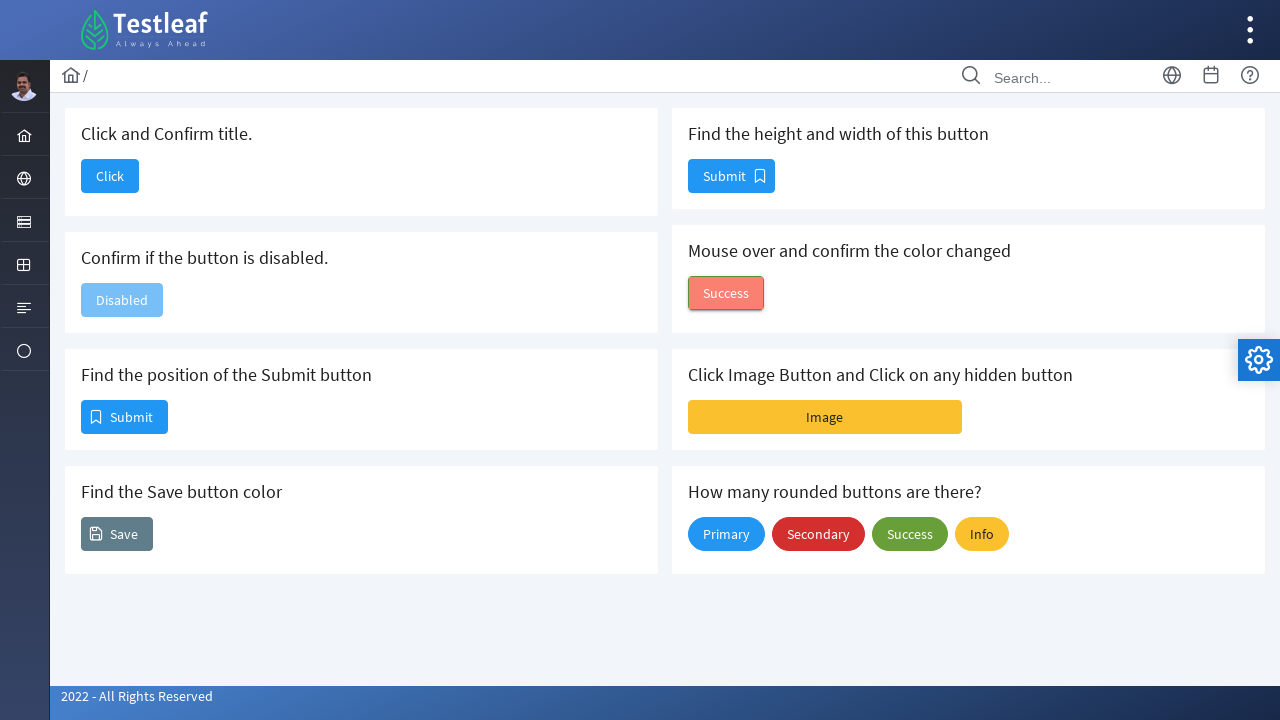

Located the image button
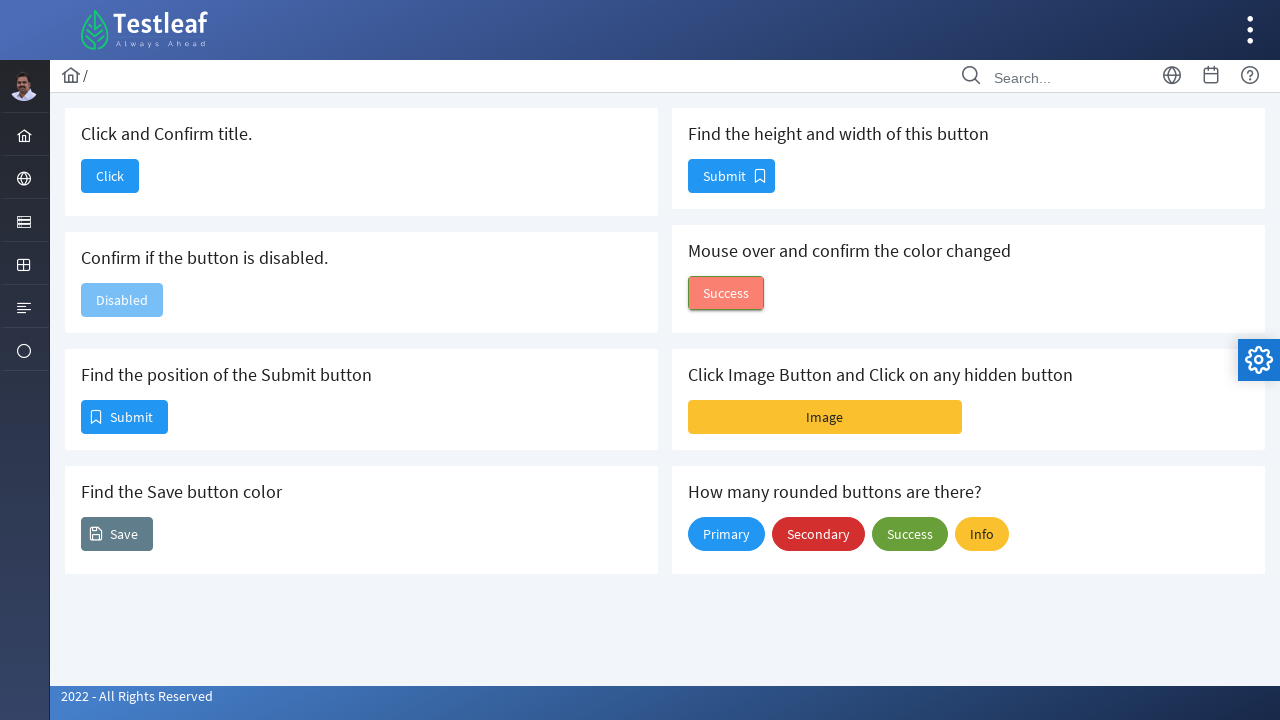

Clicked the image button (first click) at (825, 417) on #j_idt88\:j_idt102\:imageBtn
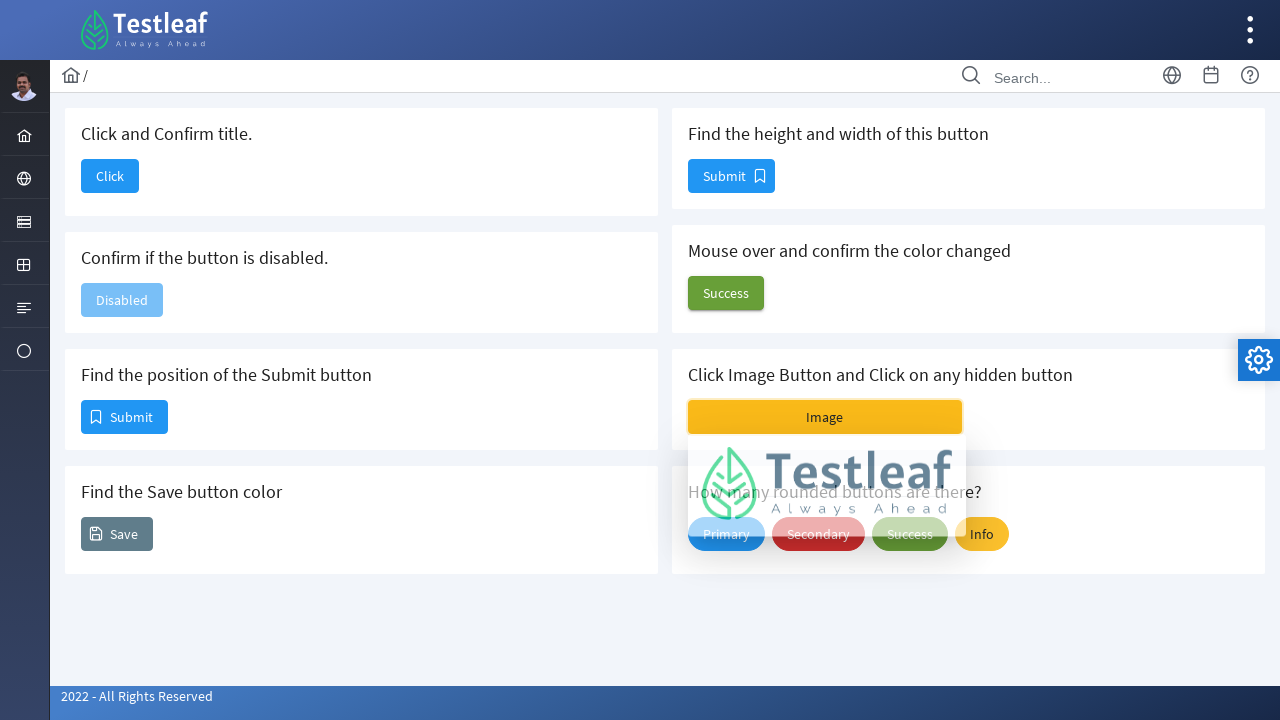

Clicked the image button (second click) at (825, 417) on #j_idt88\:j_idt102\:imageBtn
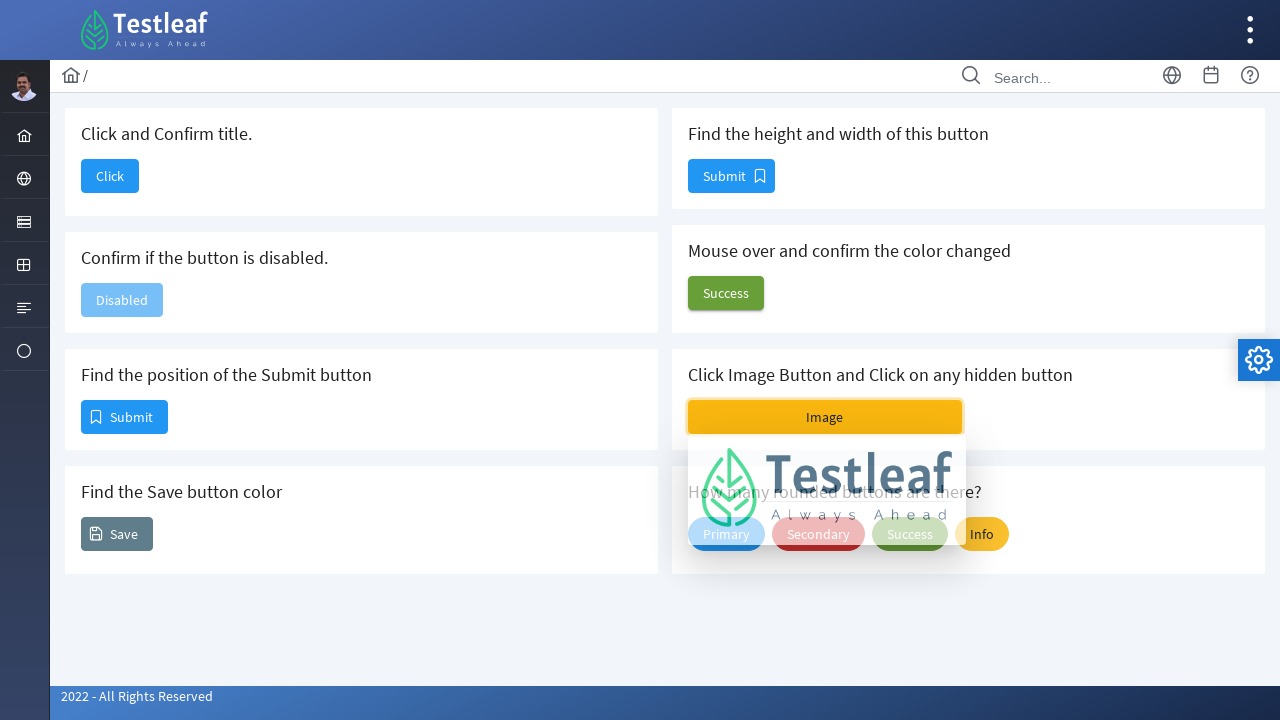

Located the rounded buttons
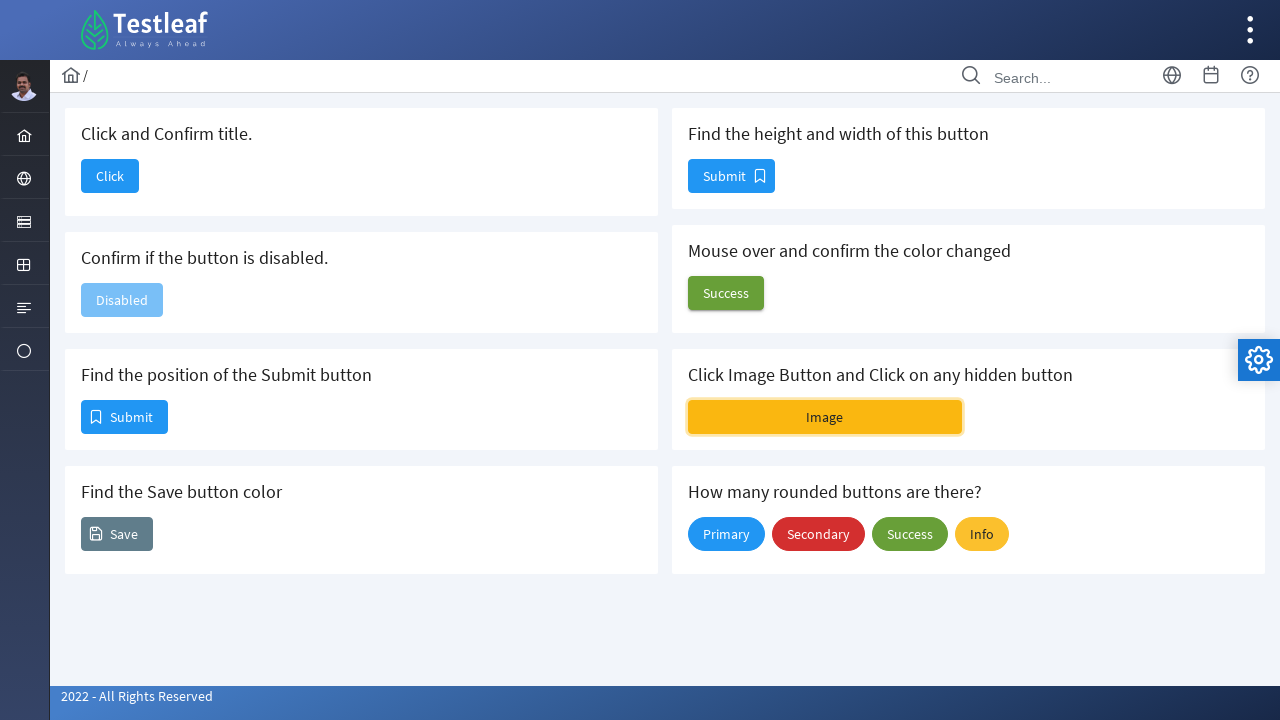

Counted rounded buttons: 1
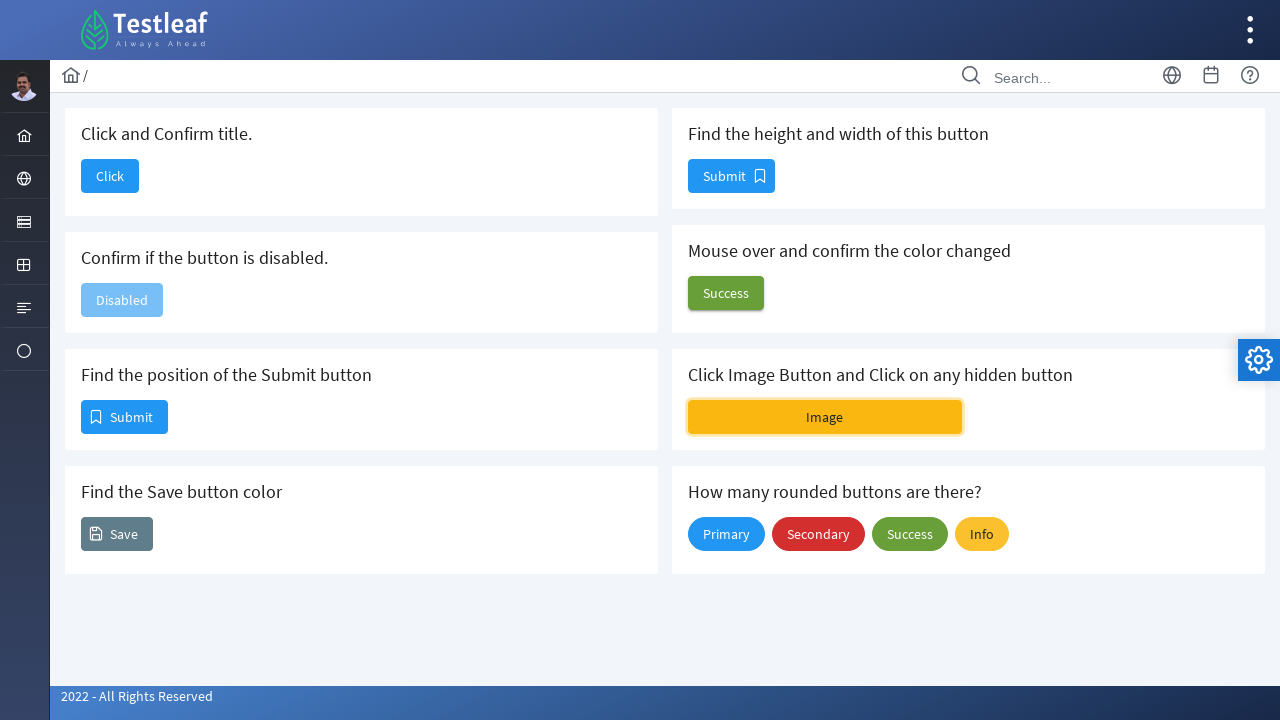

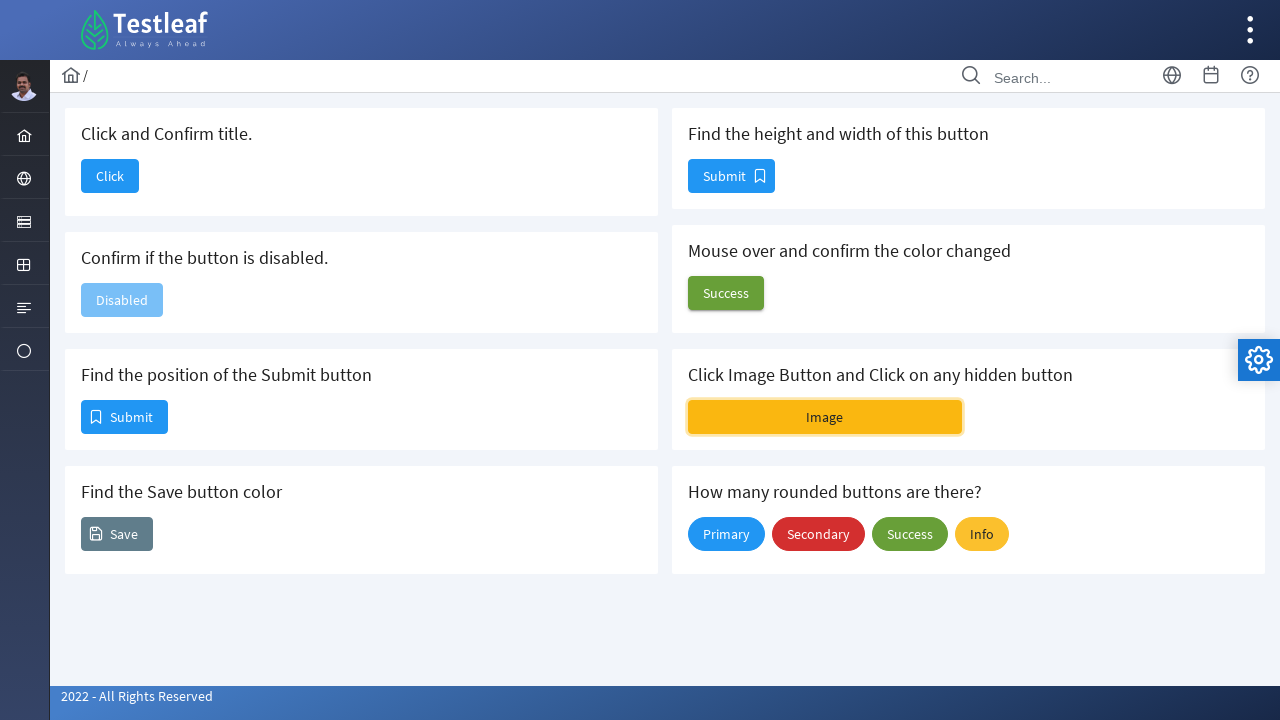